Tests that other controls are hidden when editing a todo item

Starting URL: https://demo.playwright.dev/todomvc

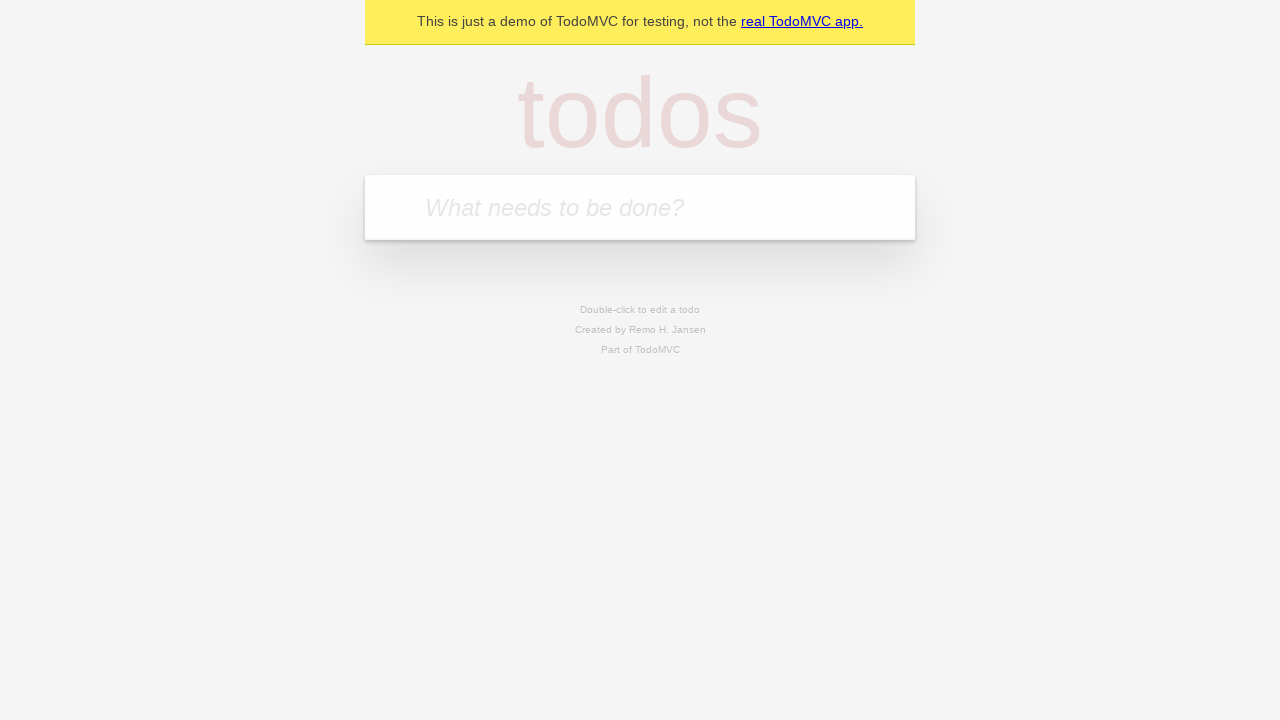

Filled first todo input with 'buy some cheese' on .new-todo
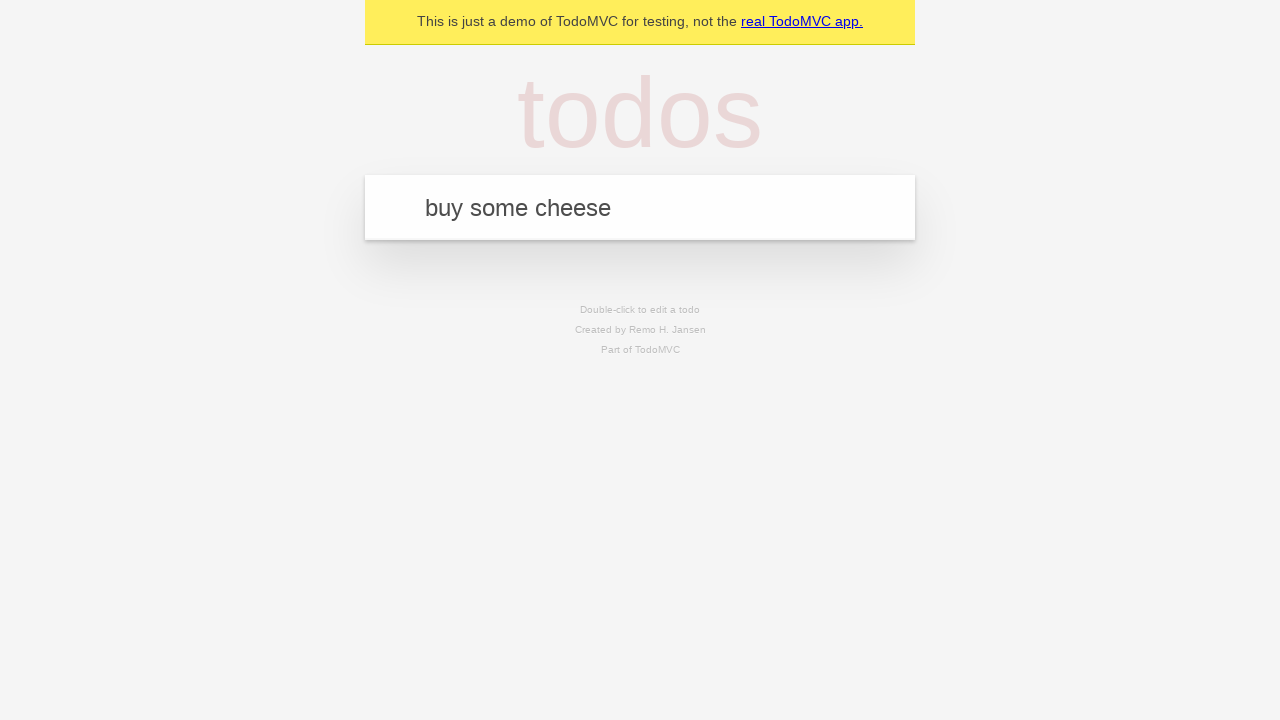

Pressed Enter to create first todo item on .new-todo
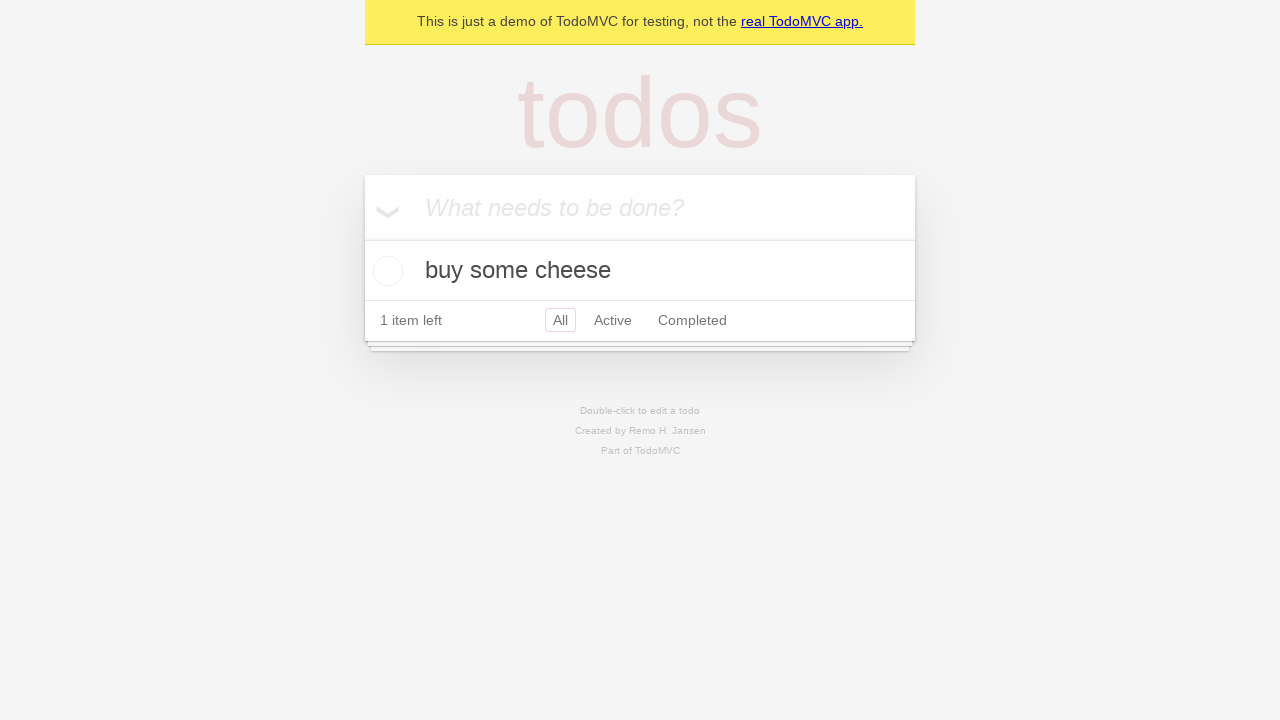

Filled second todo input with 'feed the cat' on .new-todo
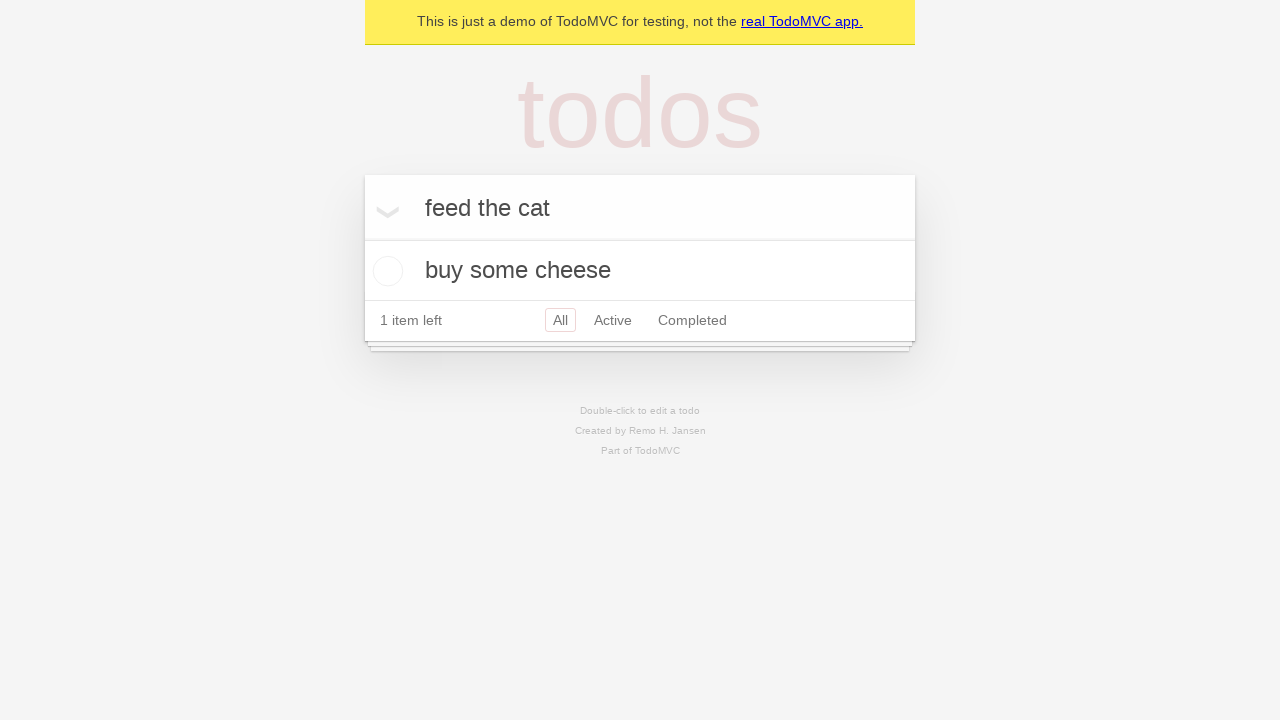

Pressed Enter to create second todo item on .new-todo
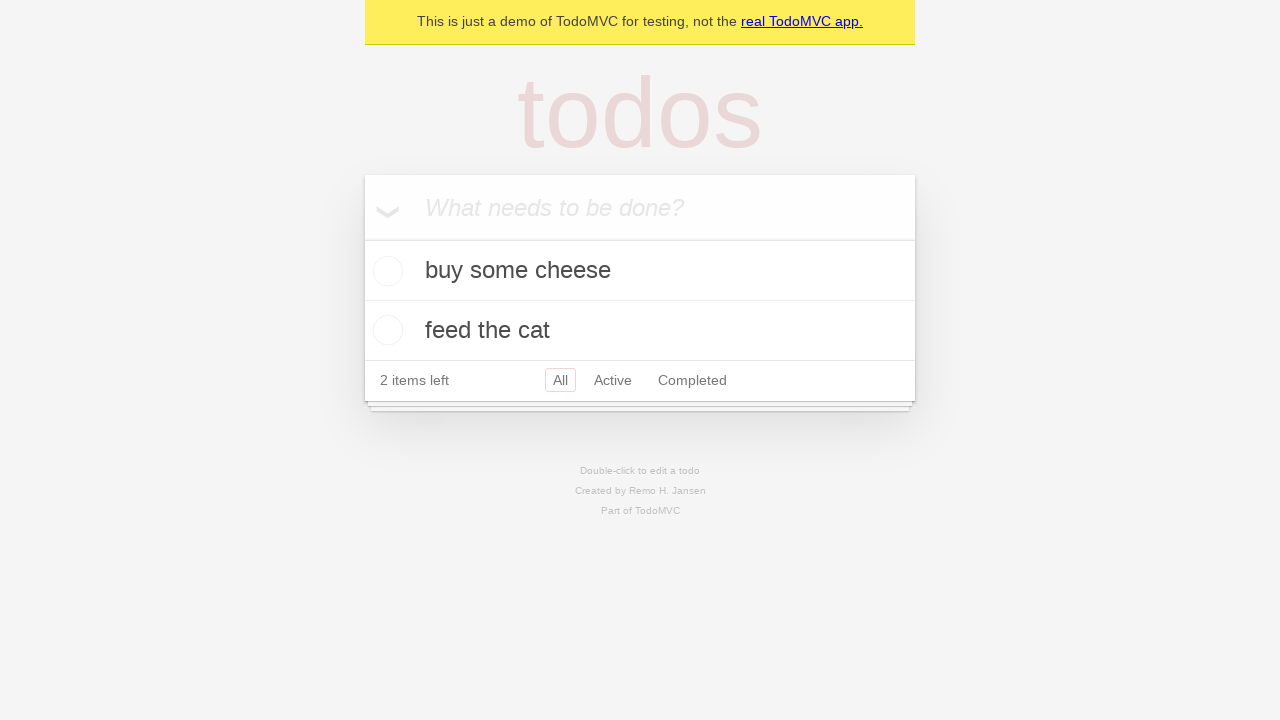

Filled third todo input with 'book a doctors appointment' on .new-todo
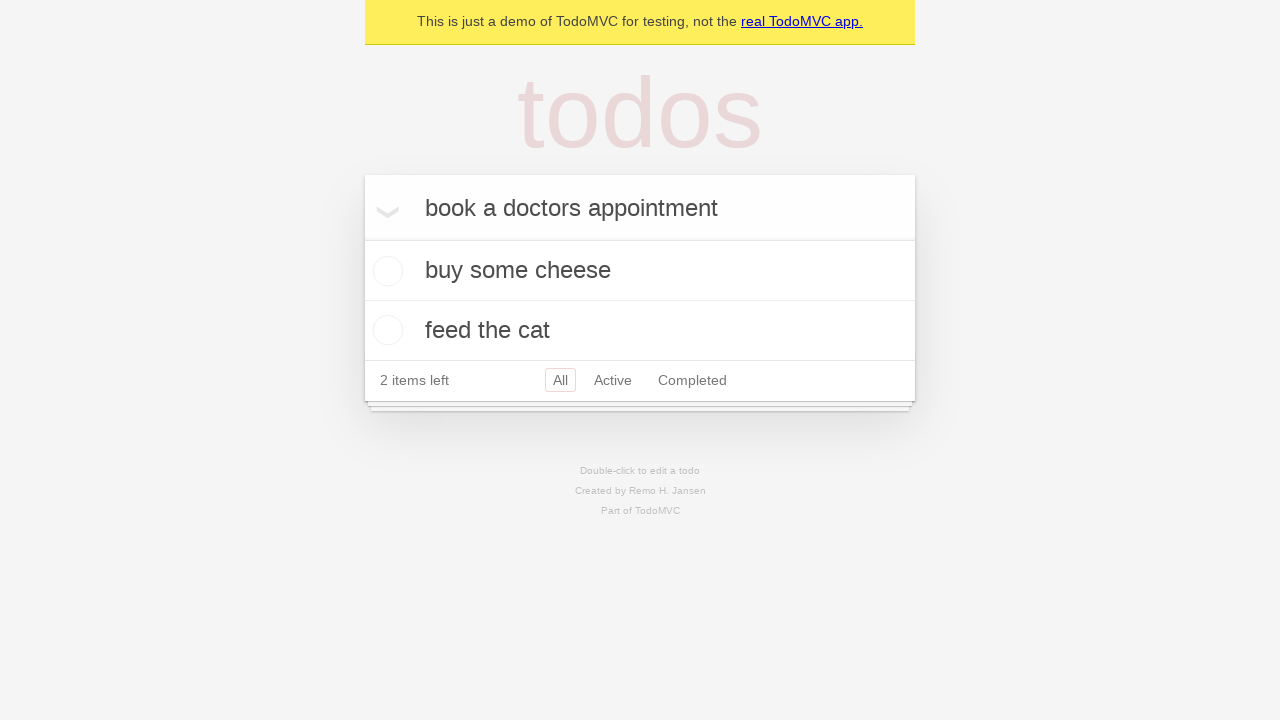

Pressed Enter to create third todo item on .new-todo
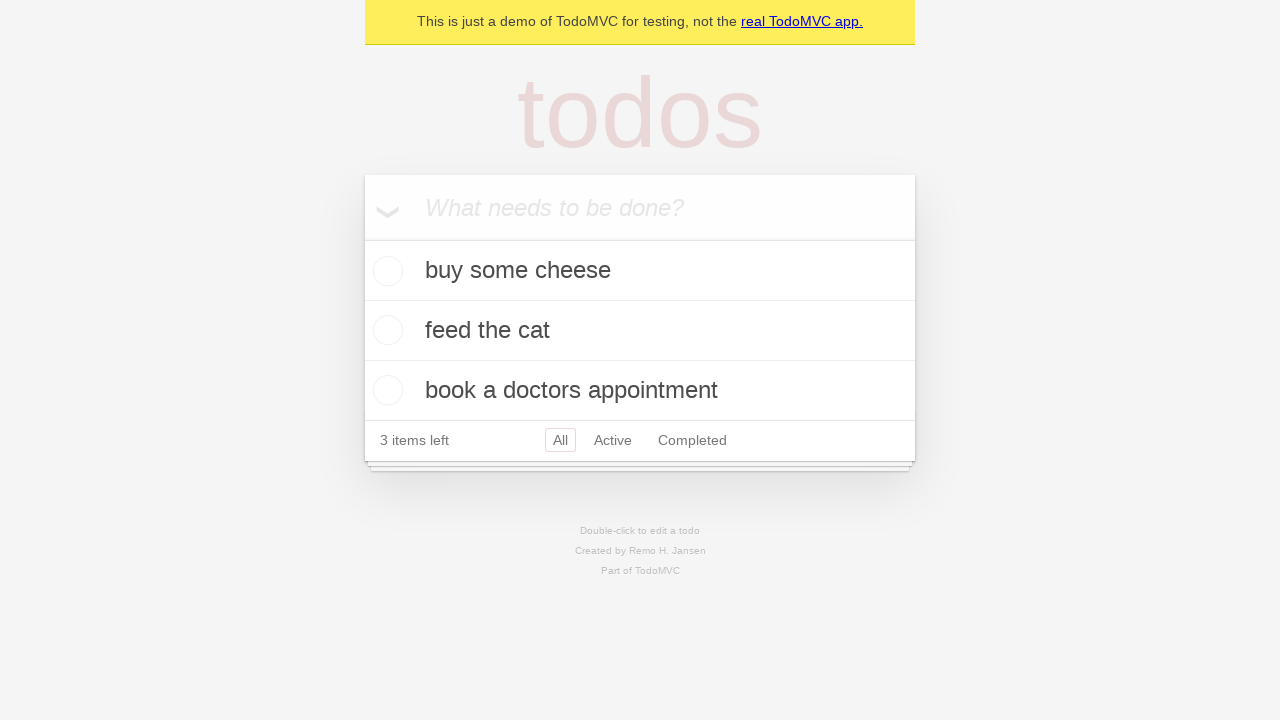

Waited for all three todo items to load
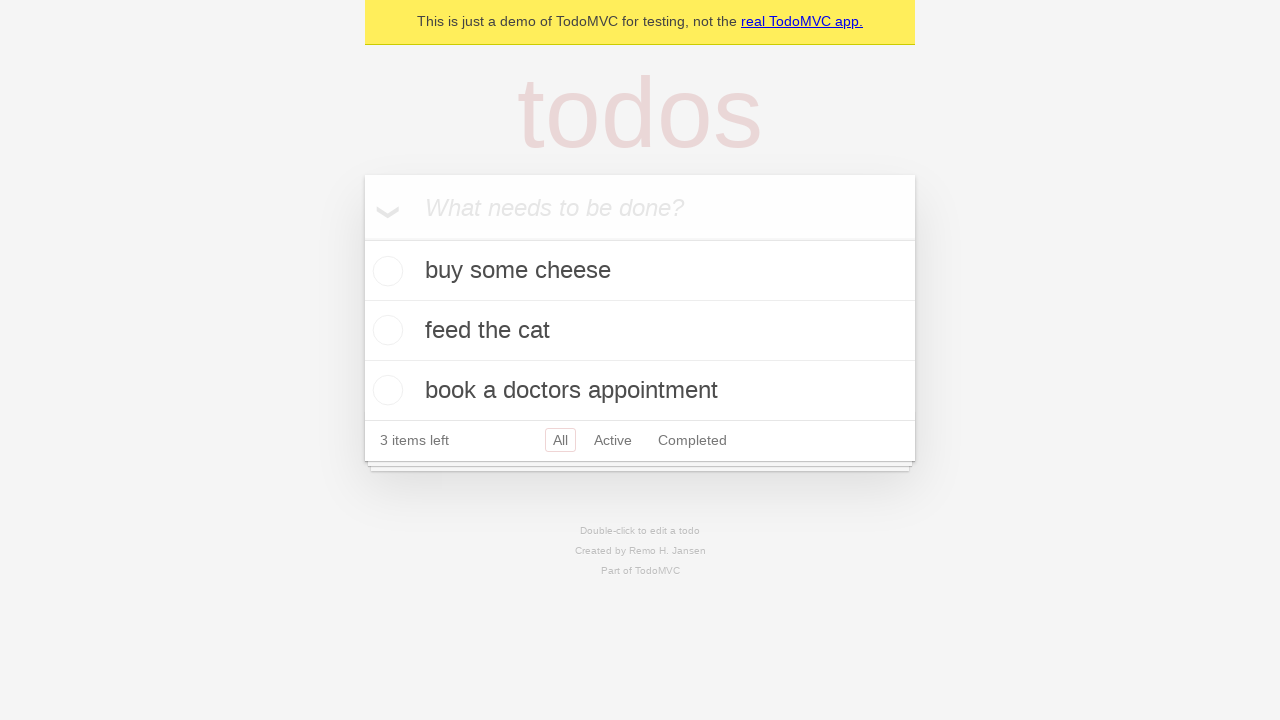

Double-clicked second todo item to enter edit mode at (640, 331) on .todo-list li >> nth=1
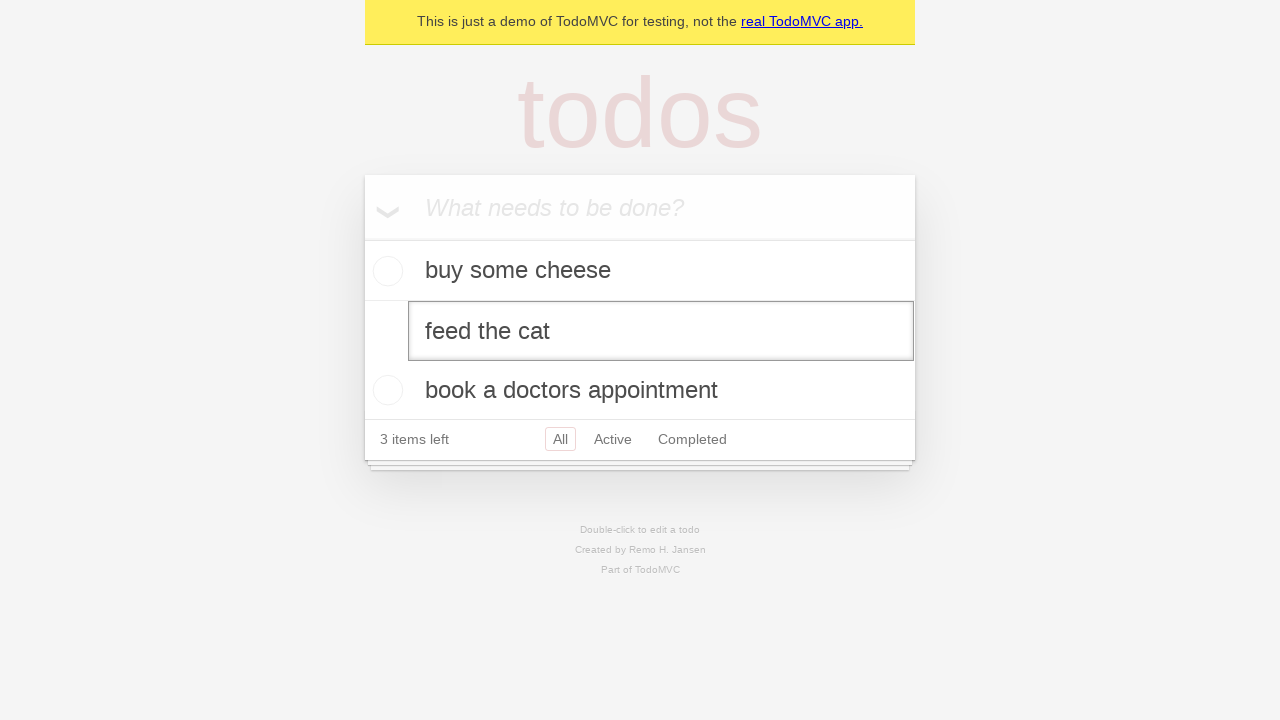

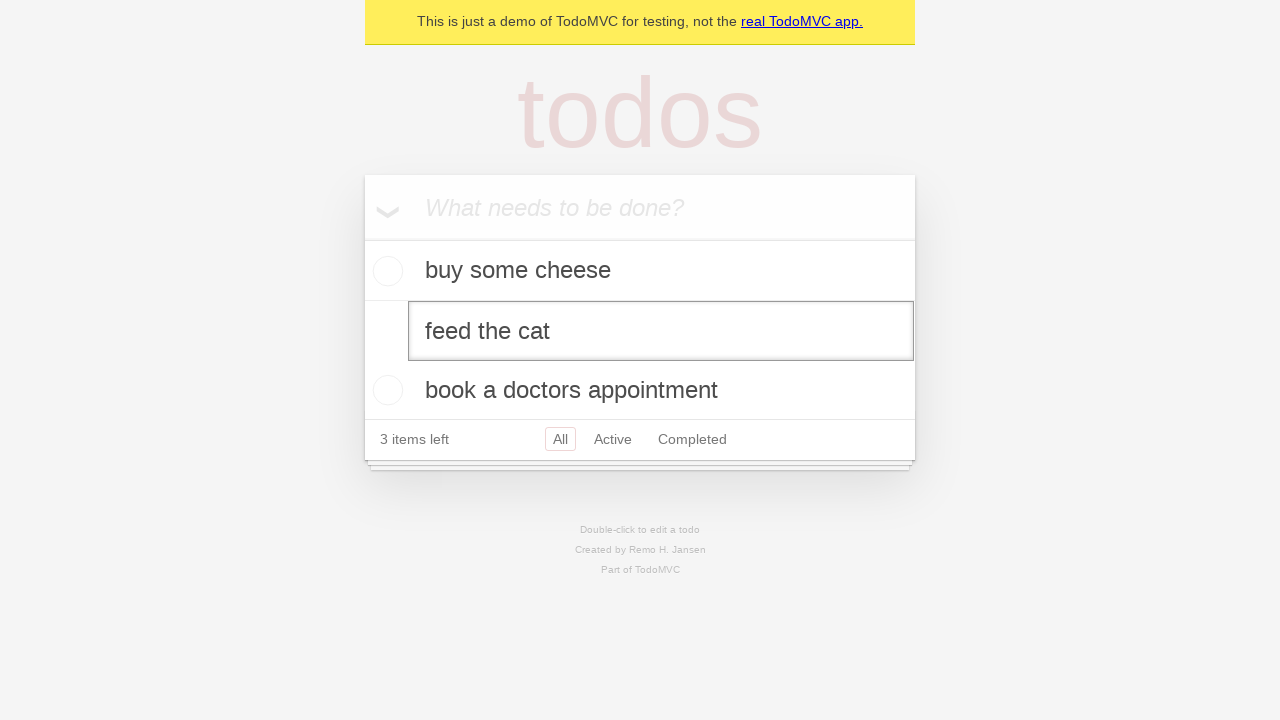